Tests adding and then removing an element on the Herokuapp add/remove elements page

Starting URL: https://the-internet.herokuapp.com/

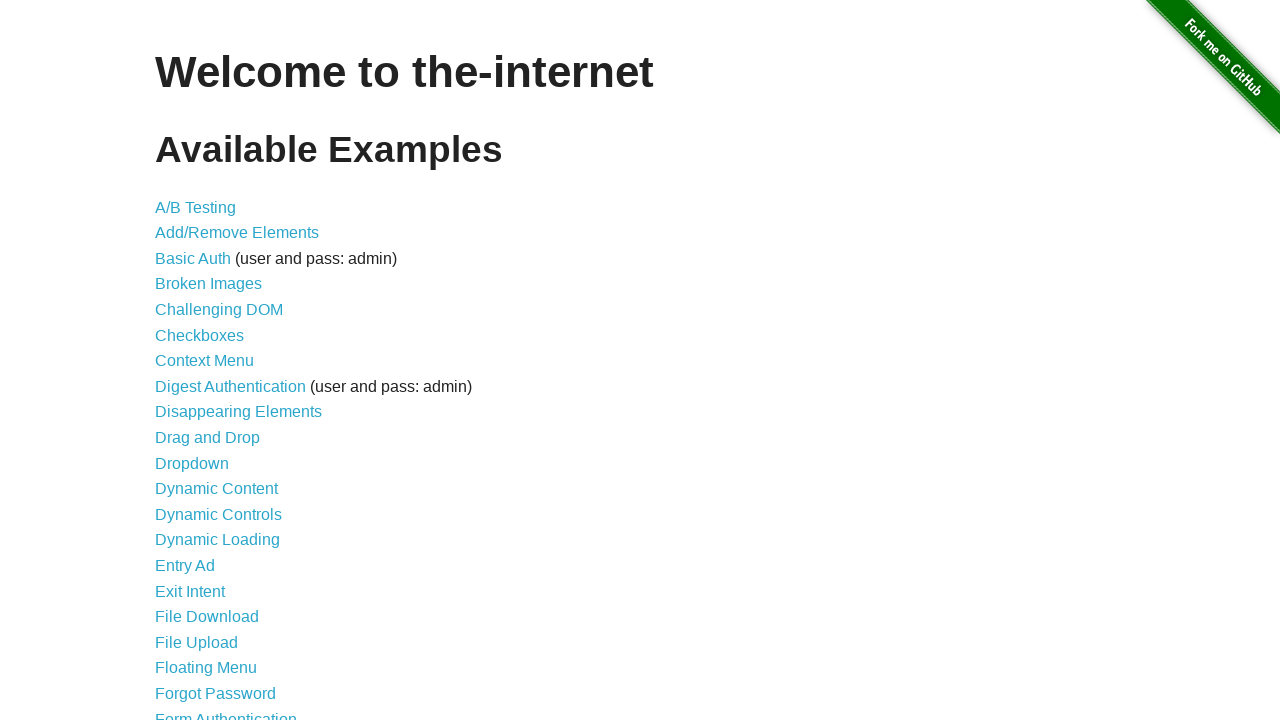

Clicked link to navigate to add/remove elements page at (237, 233) on a[href='/add_remove_elements/']
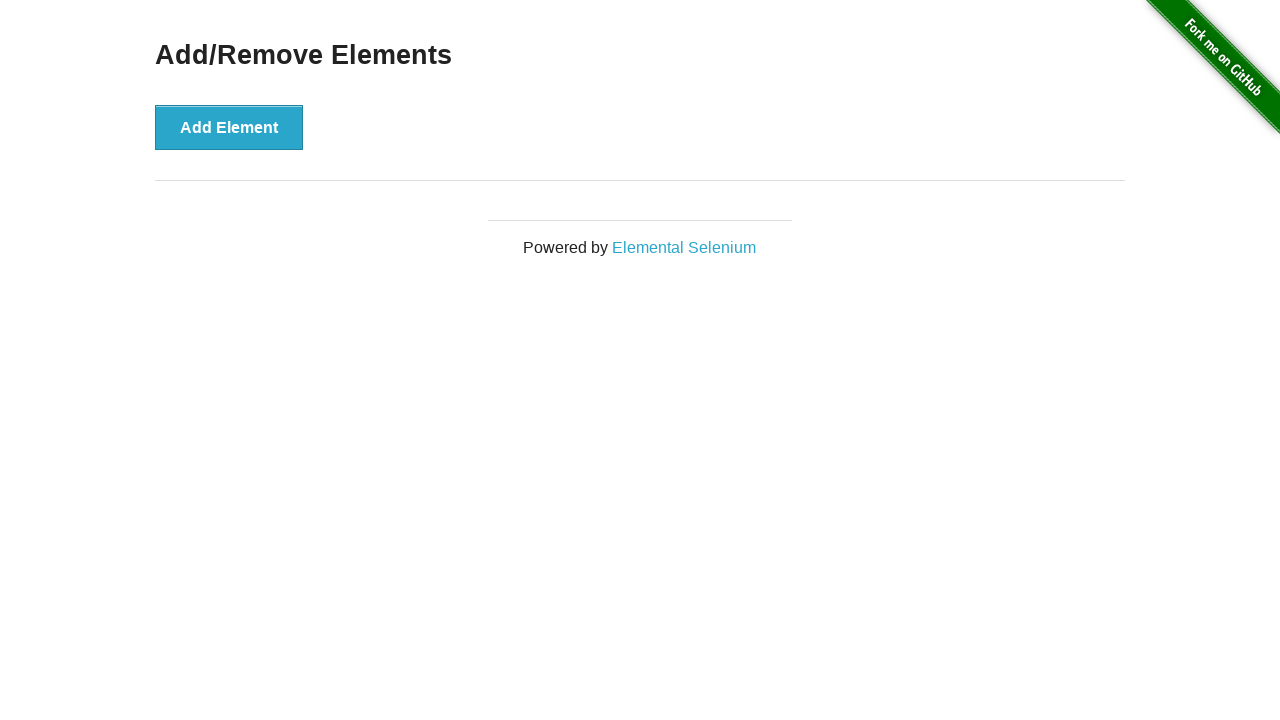

Clicked Add Element button at (229, 127) on button[onclick='addElement()']
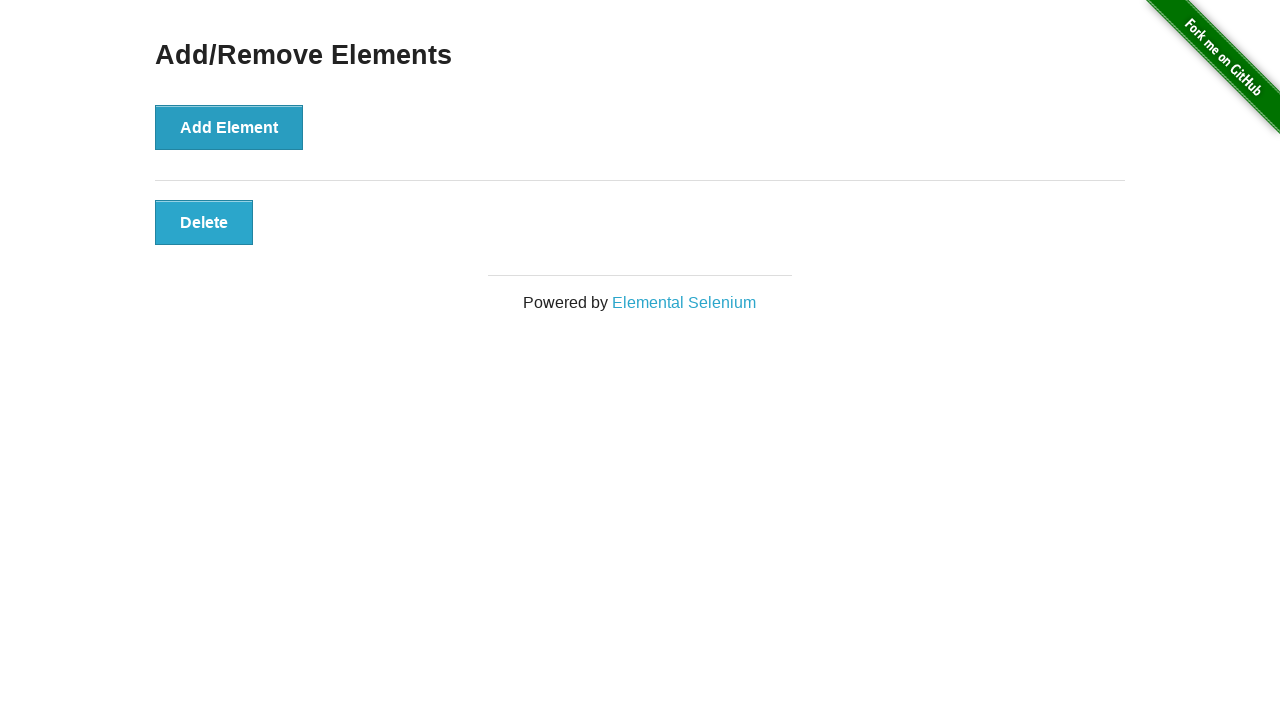

Element appeared on the page
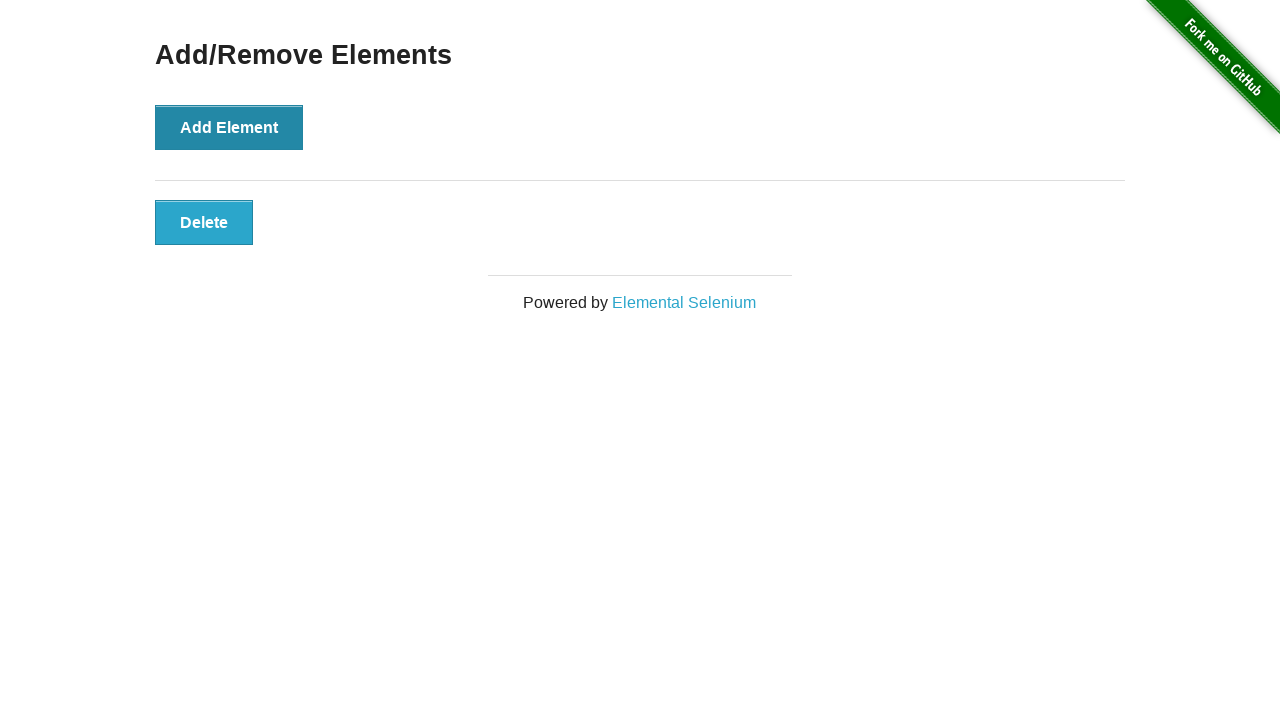

Clicked the added element to remove it at (204, 222) on button.added-manually
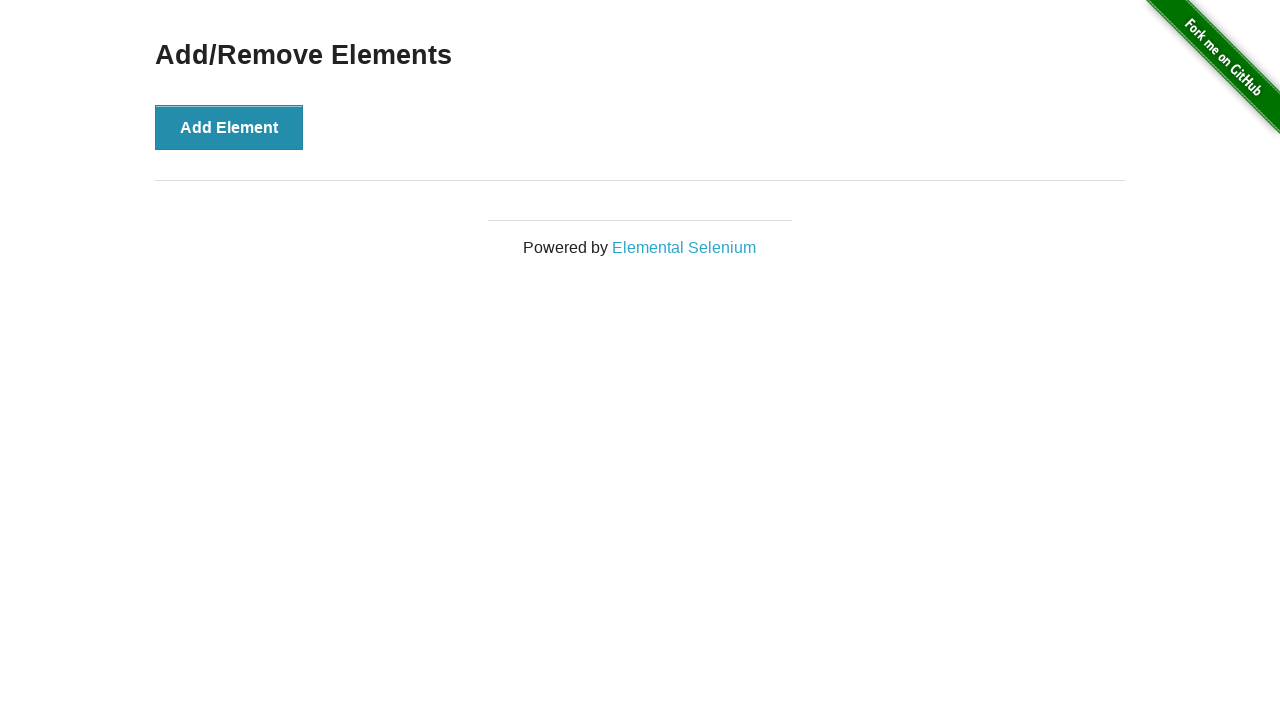

Waited for element removal to complete
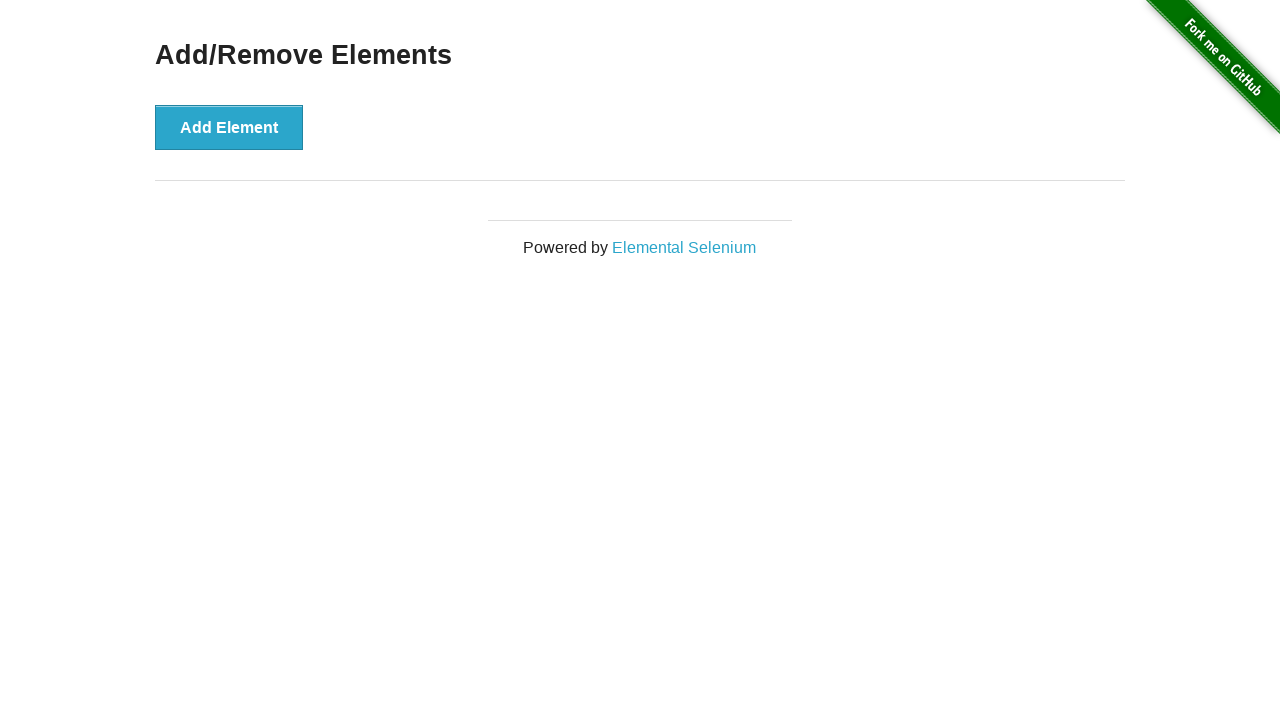

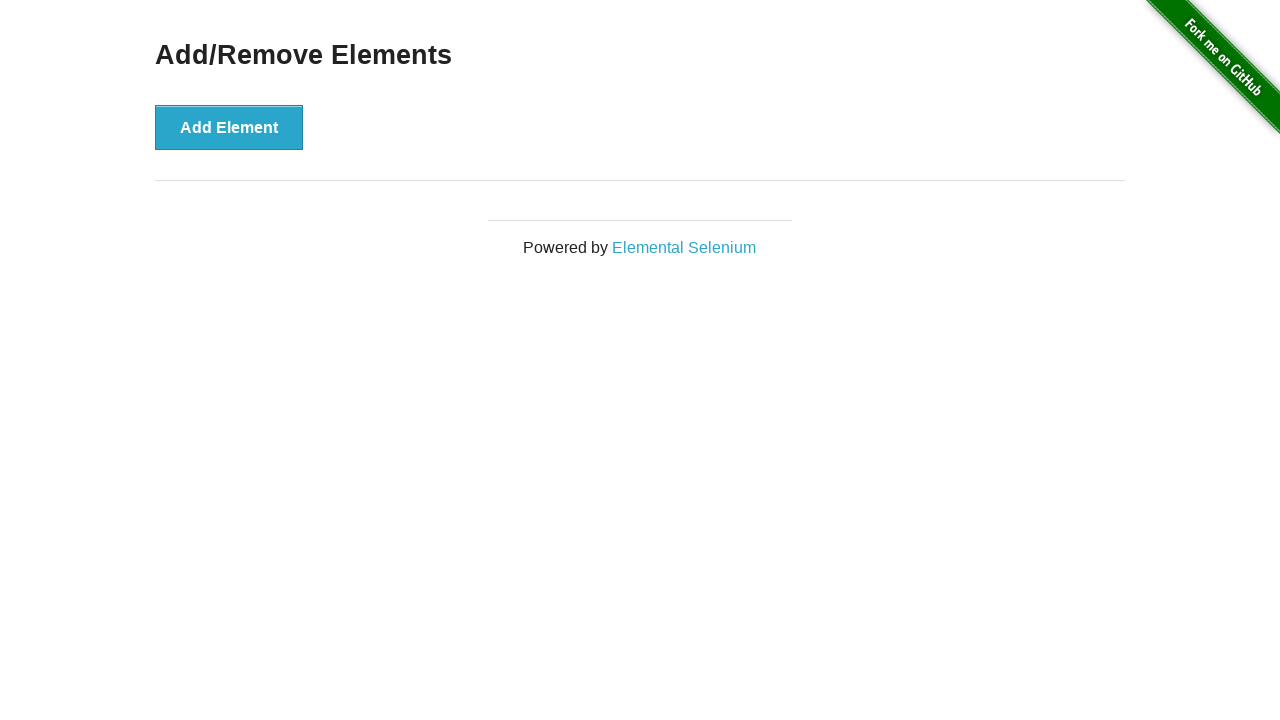